Tests basic form interactions on a test page by clicking a link, filling text inputs, checking a checkbox, selecting a radio button, and choosing an option from a dropdown.

Starting URL: https://testeroprogramowania.github.io/selenium/

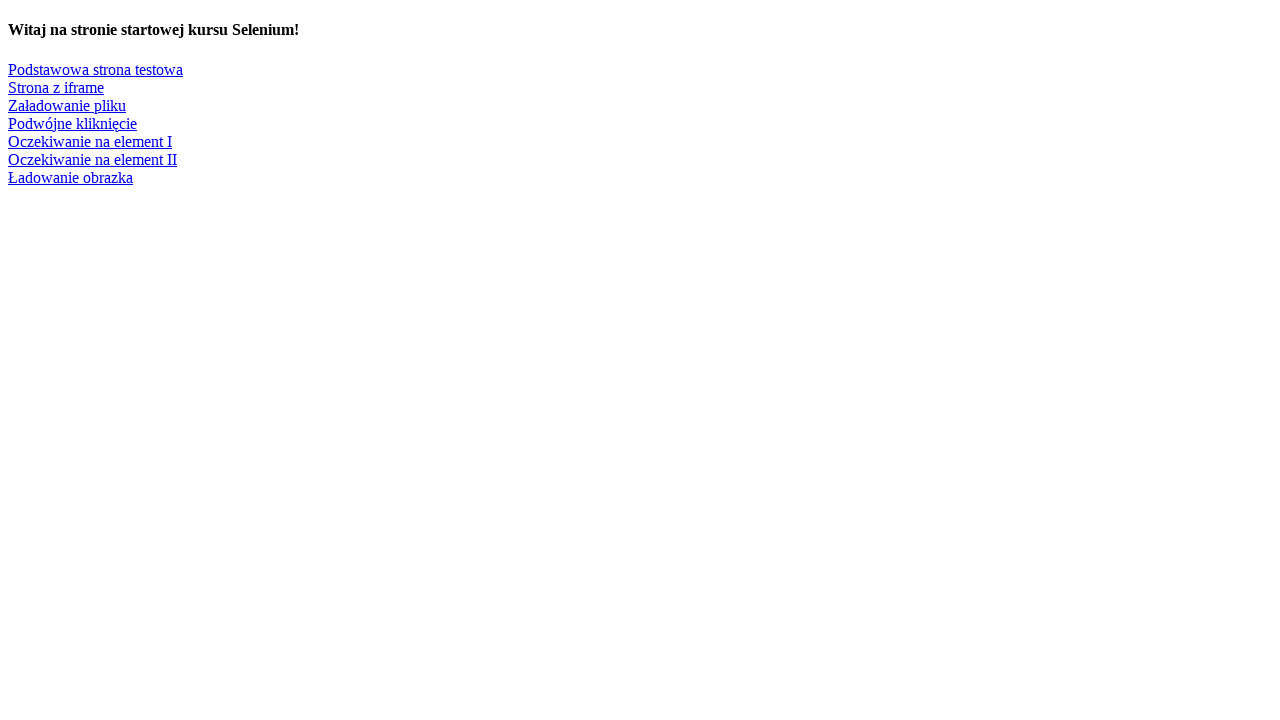

Navigated to test page
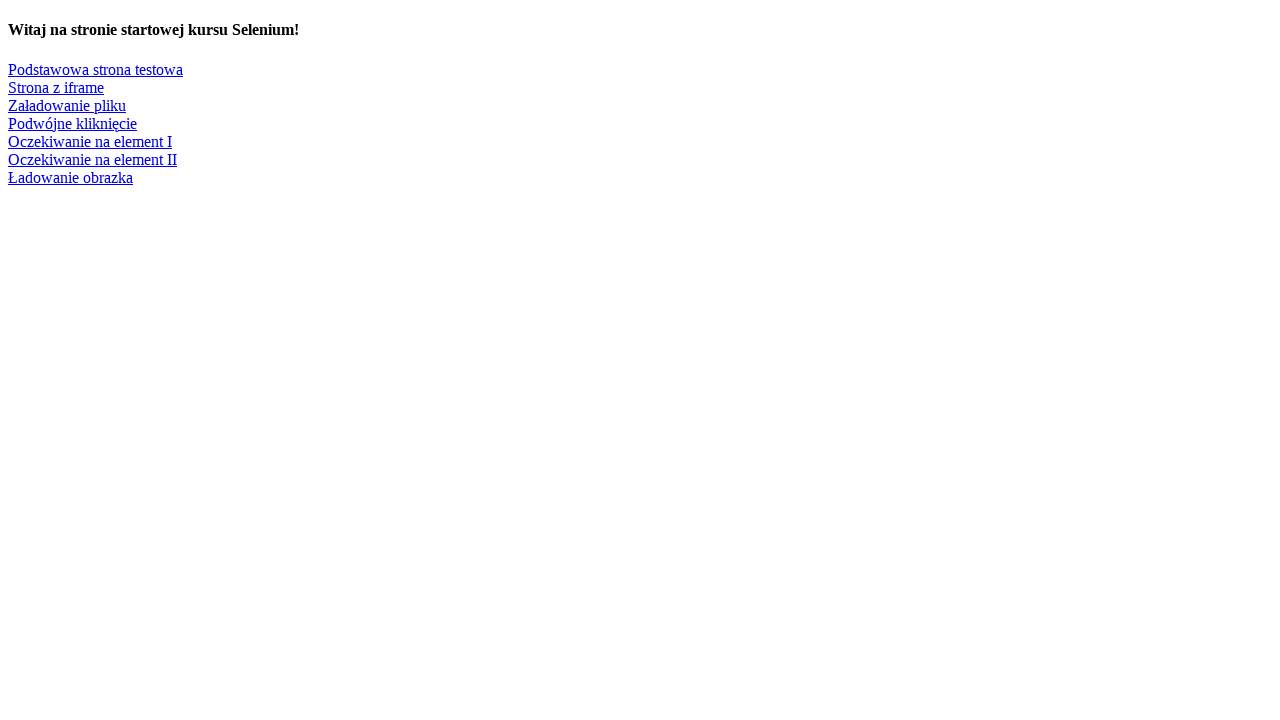

Clicked link to navigate to basic test page at (96, 69) on text=Podstawowa strona testowa
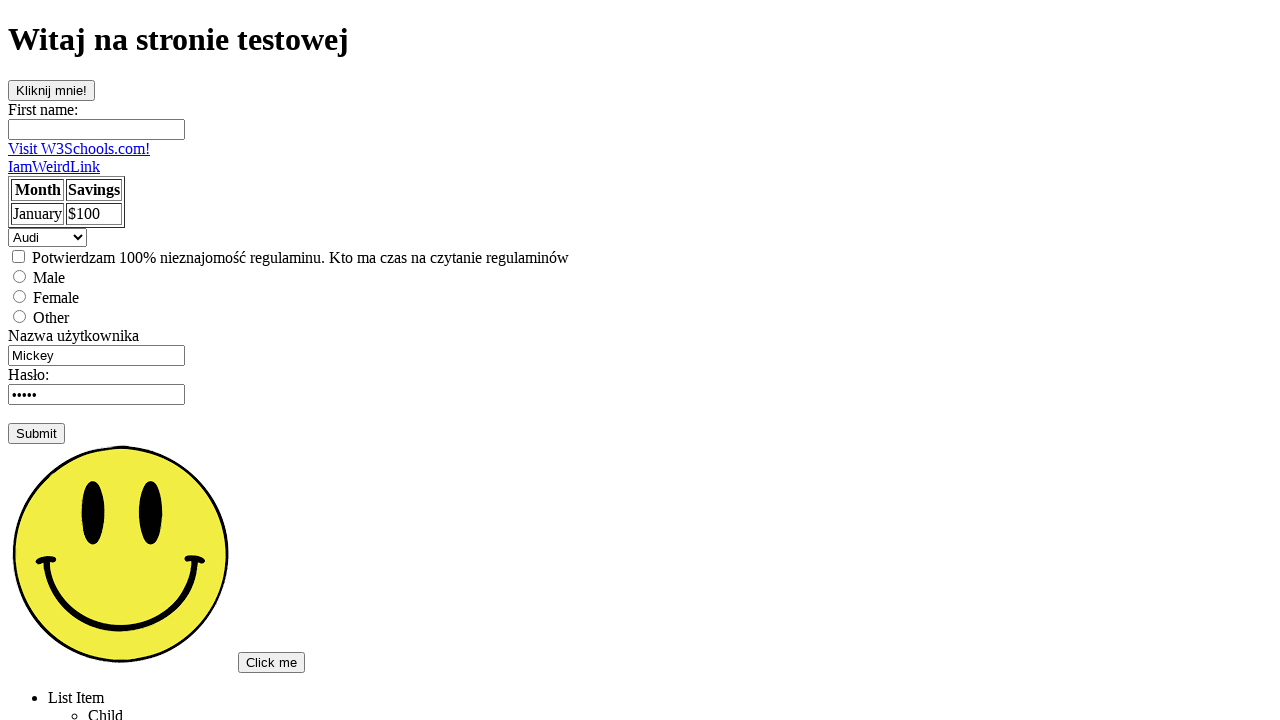

Filled first name field with 'Kamil' on #fname
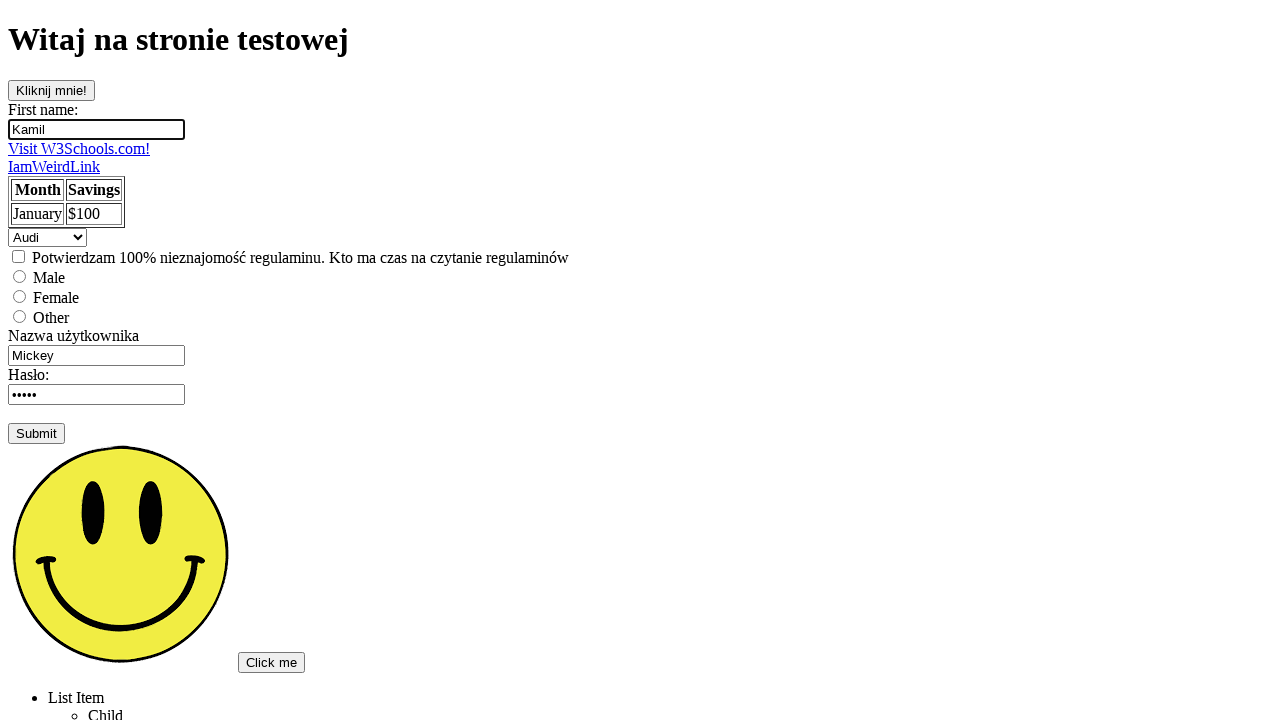

Filled username field with 'admin' on input[name='username']
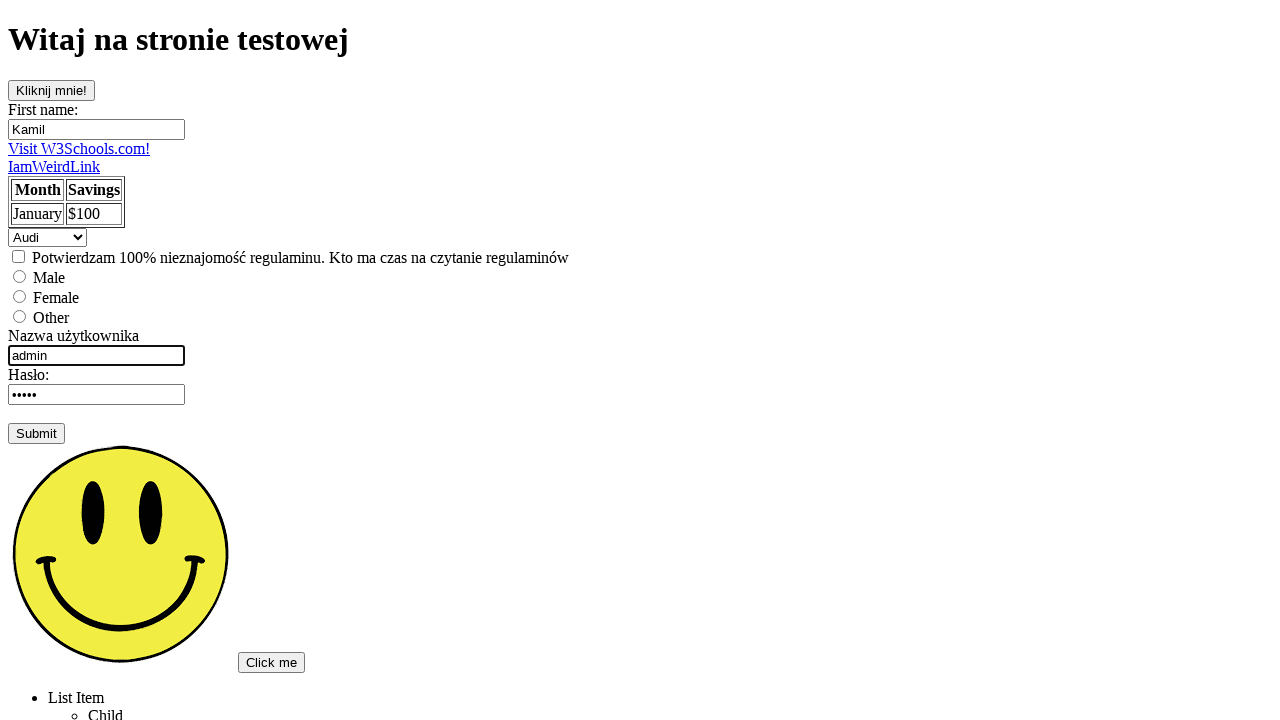

Pressed Tab to move to next field on input[name='username']
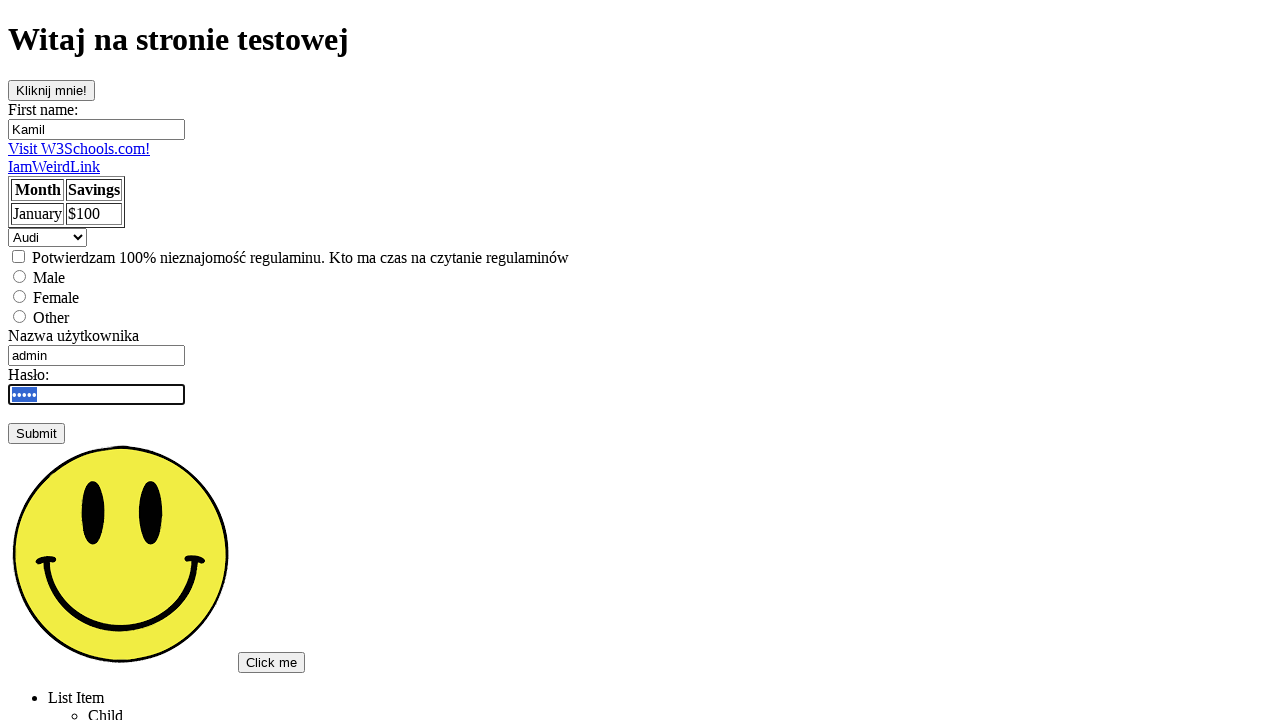

Clicked checkbox to enable it at (18, 256) on input[type='checkbox']
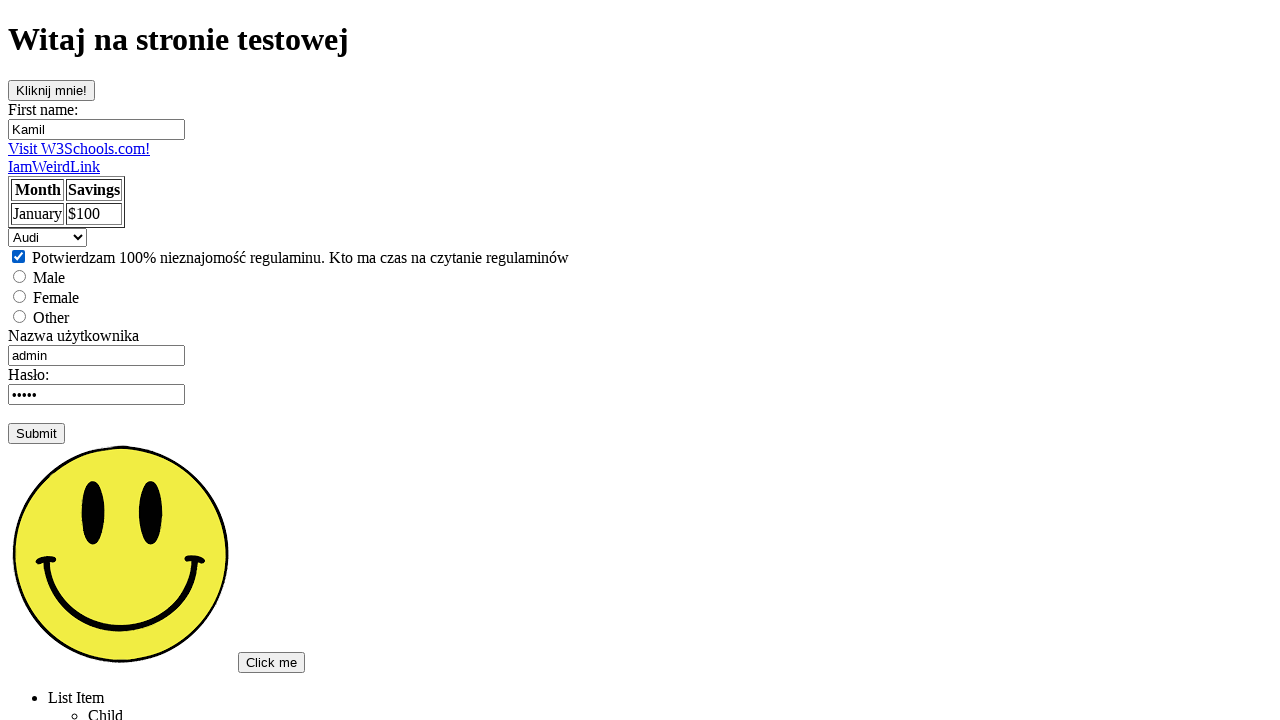

Selected male radio button at (20, 276) on input[value='male']
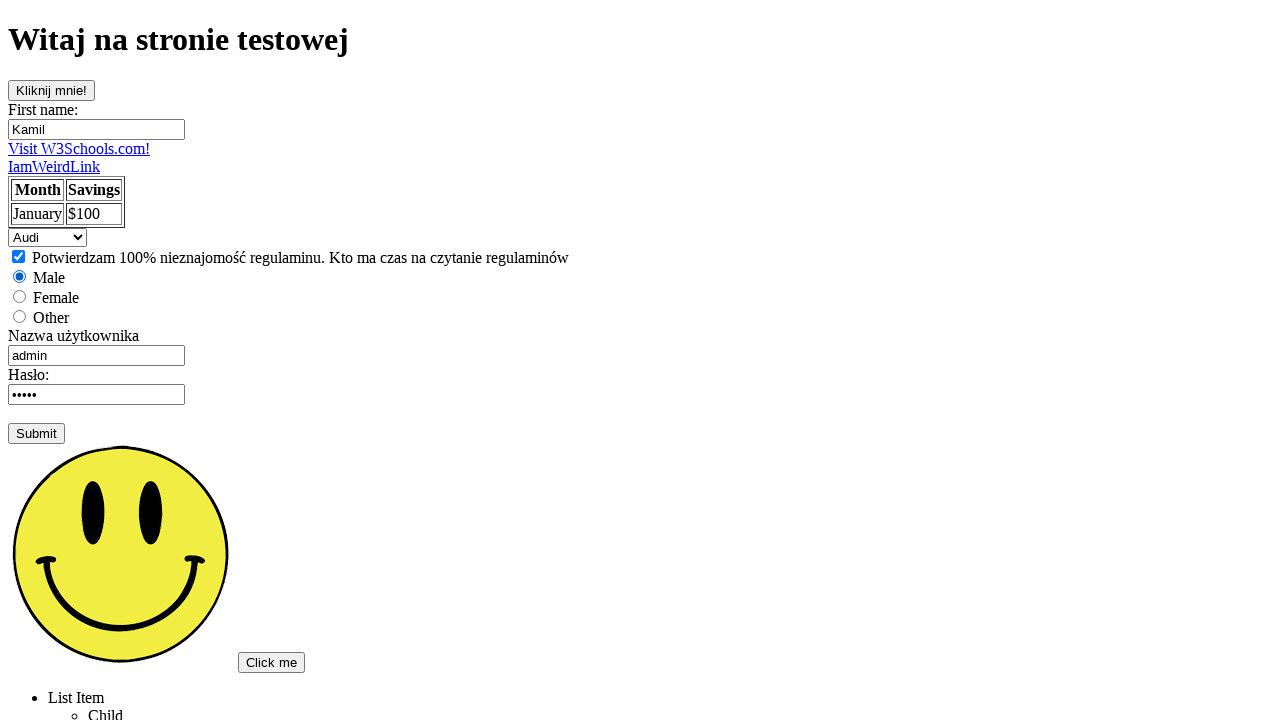

Selected 'volvo' from dropdown menu on select
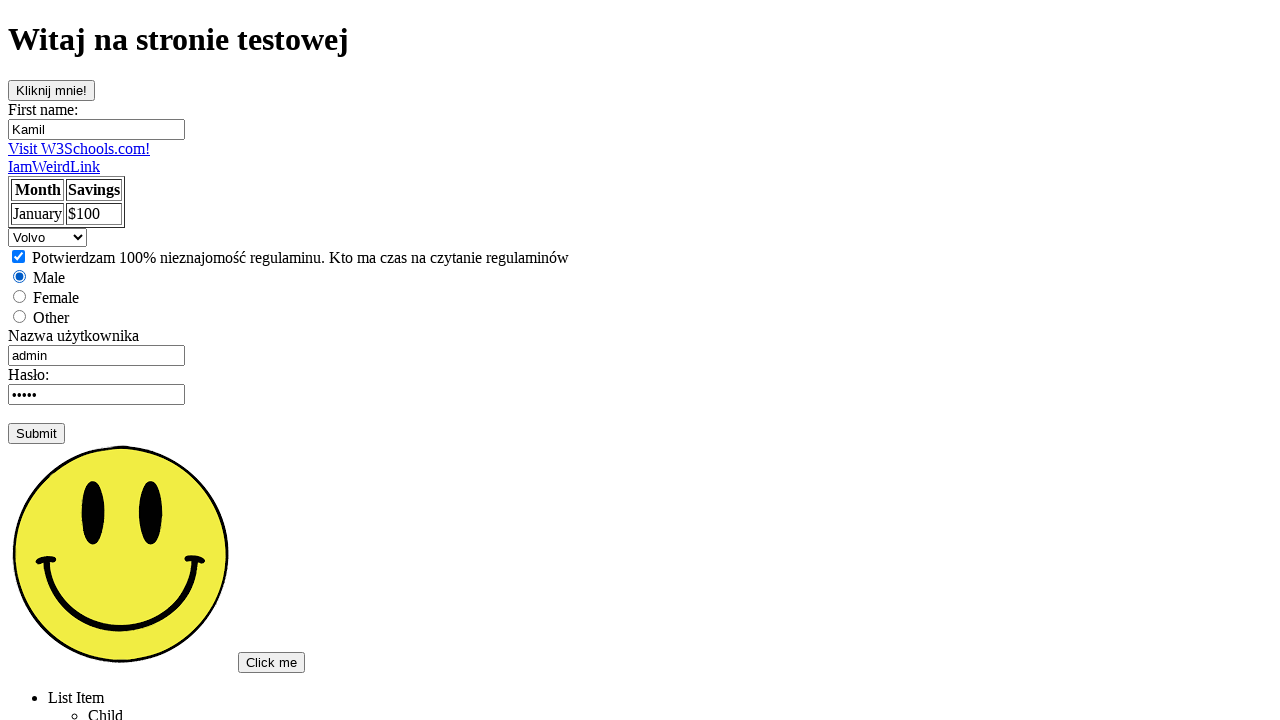

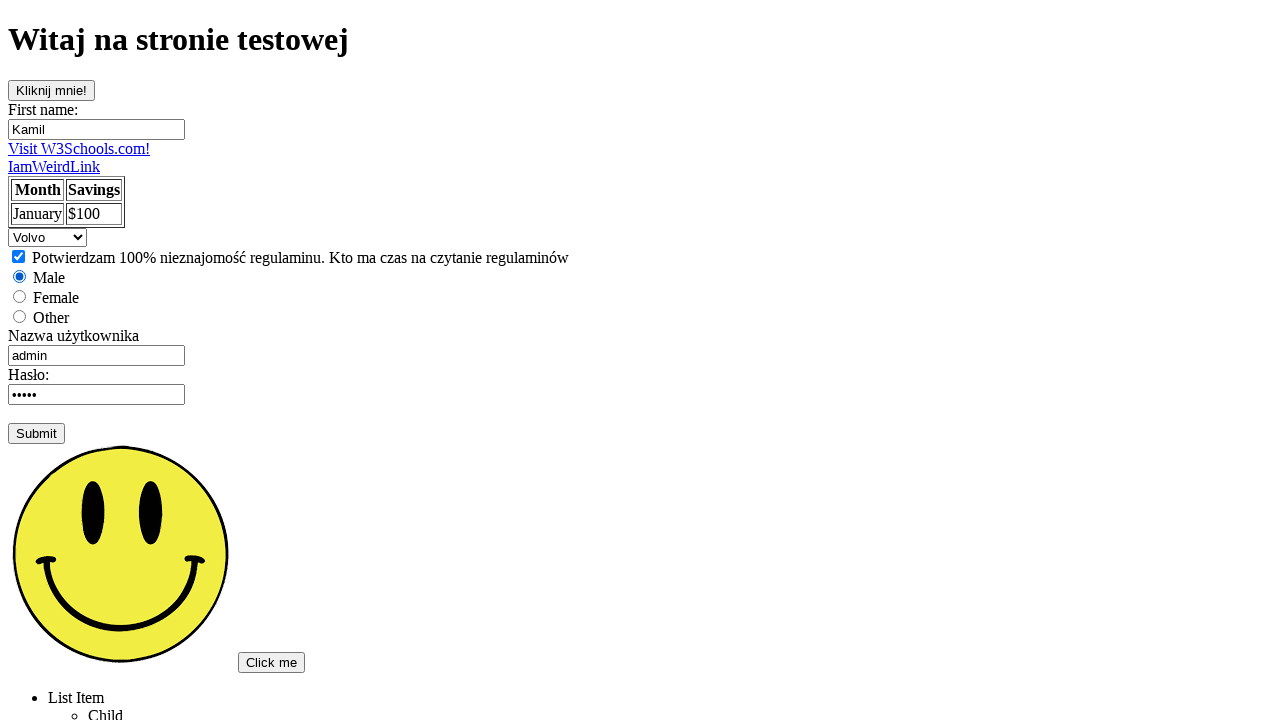